Tests filling out a registration form with personal information including first name, last name, username, gender selection, department dropdown, and job title dropdown

Starting URL: https://practice.cydeo.com/registration_form

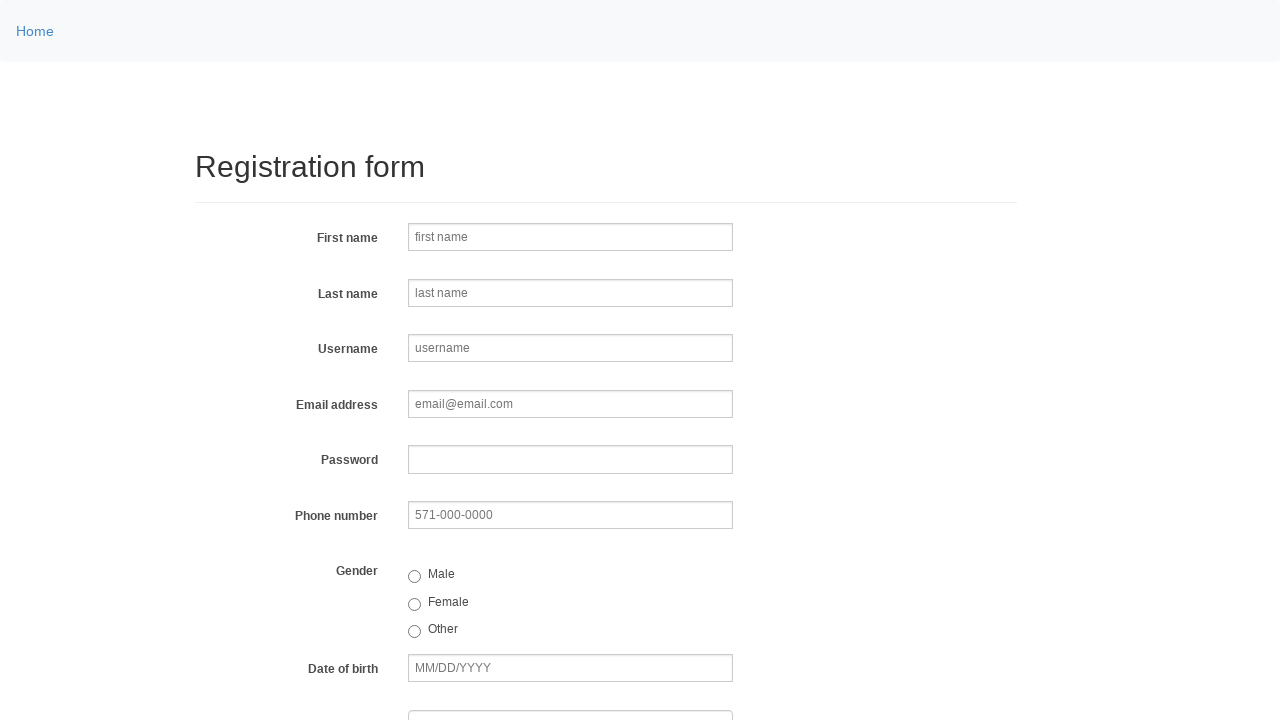

Filled first name field with 'John' on input[name='firstname']
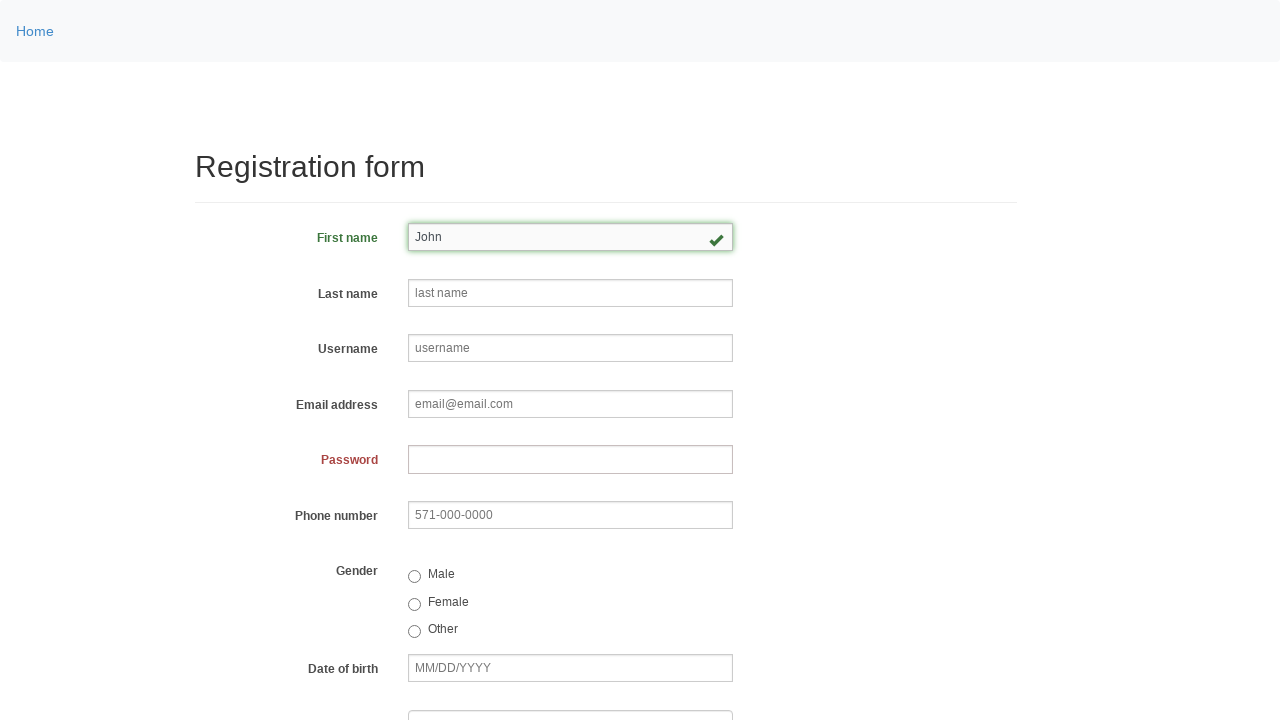

Filled last name field with 'Smith' on input[placeholder='last name']
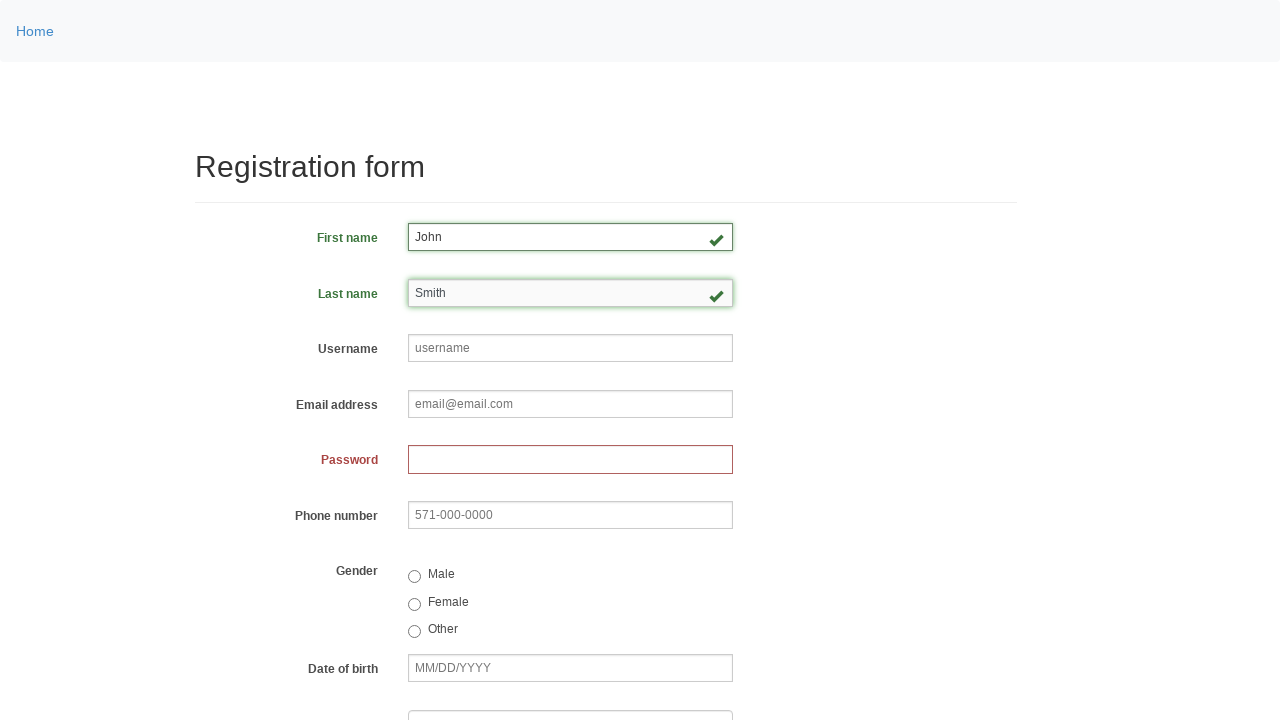

Filled username field with 'johnsmith123' on input[placeholder='username']
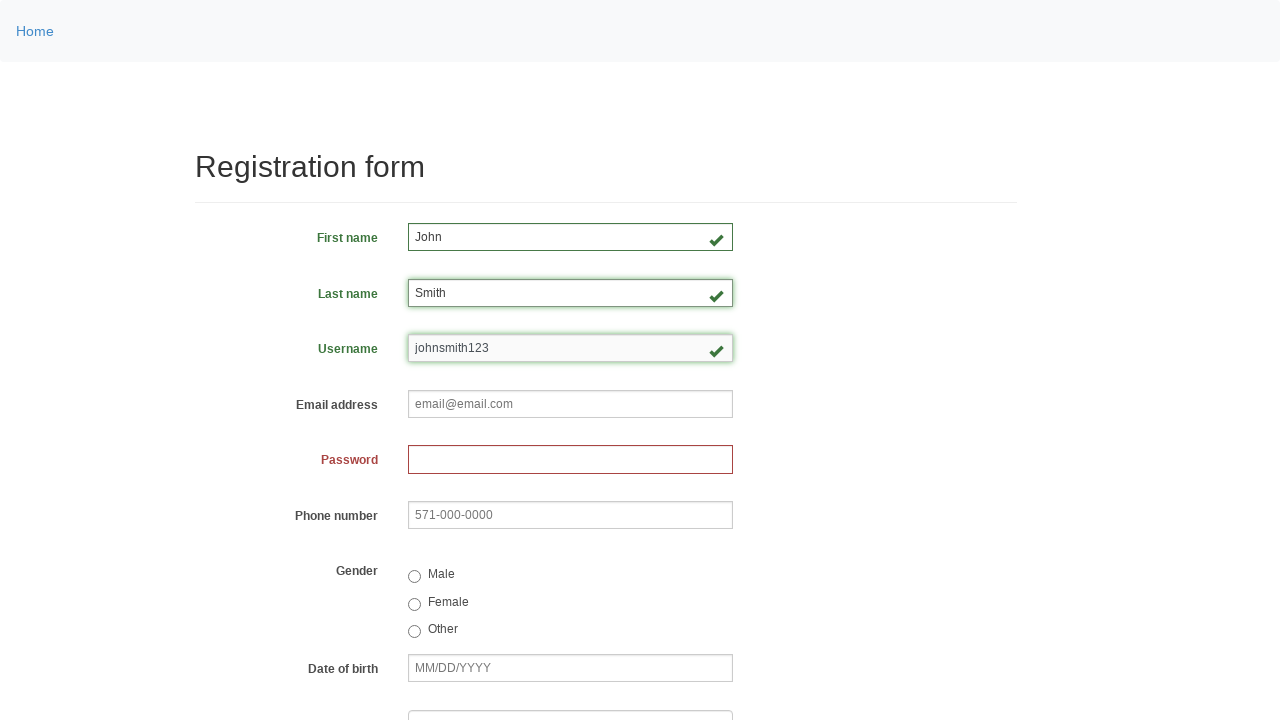

Clicked 'Male' radio button for gender selection at (414, 577) on input[value='male']
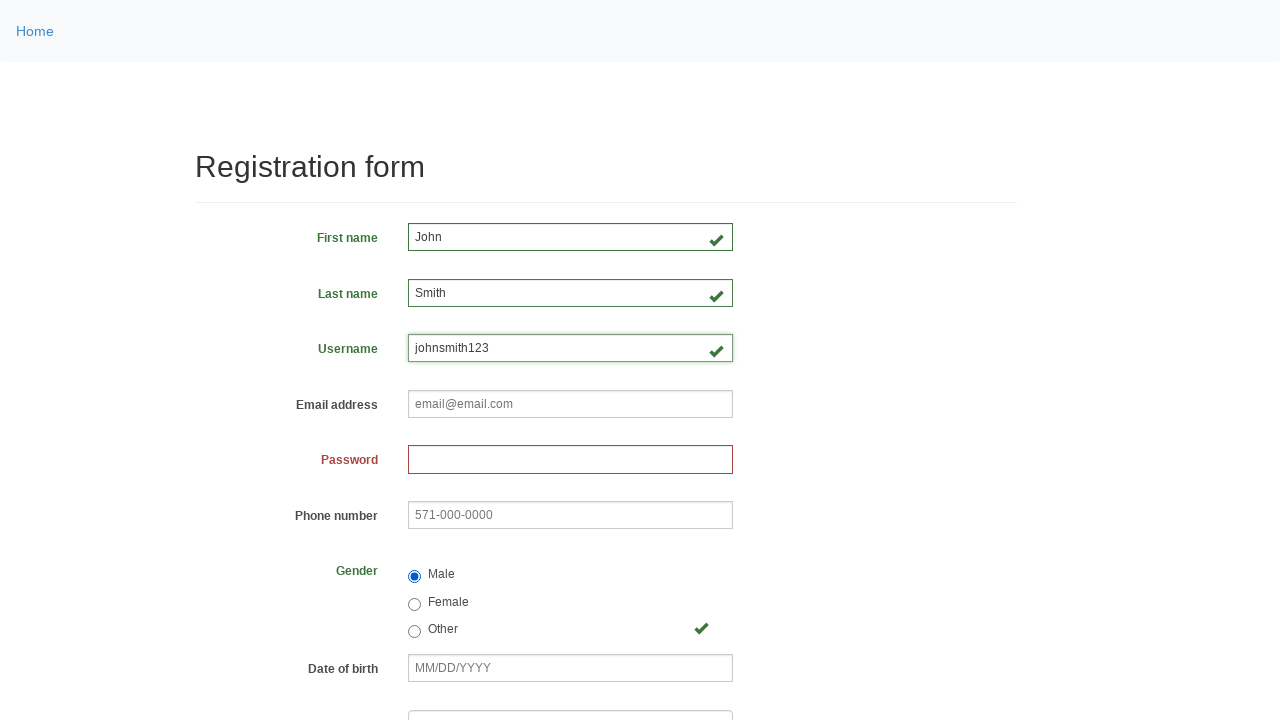

Verified that 'Male' radio button is selected
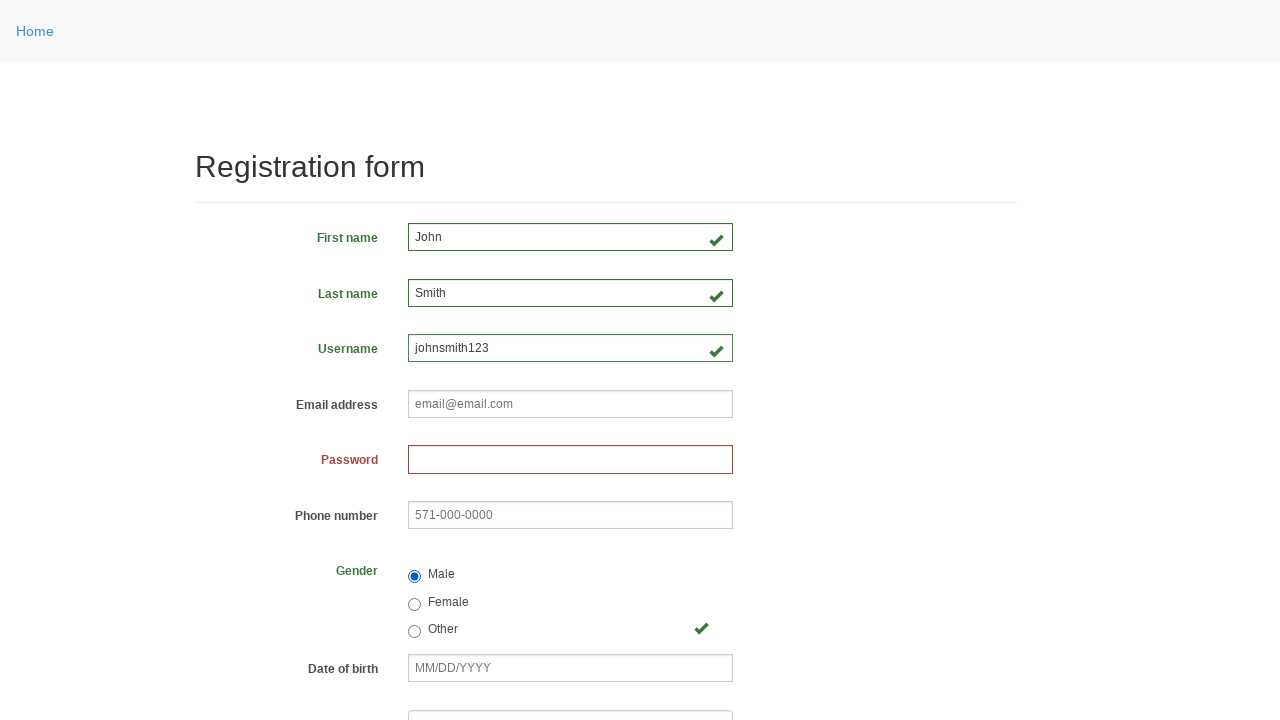

Selected 'Department of Engineering' from department dropdown on select[name='department']
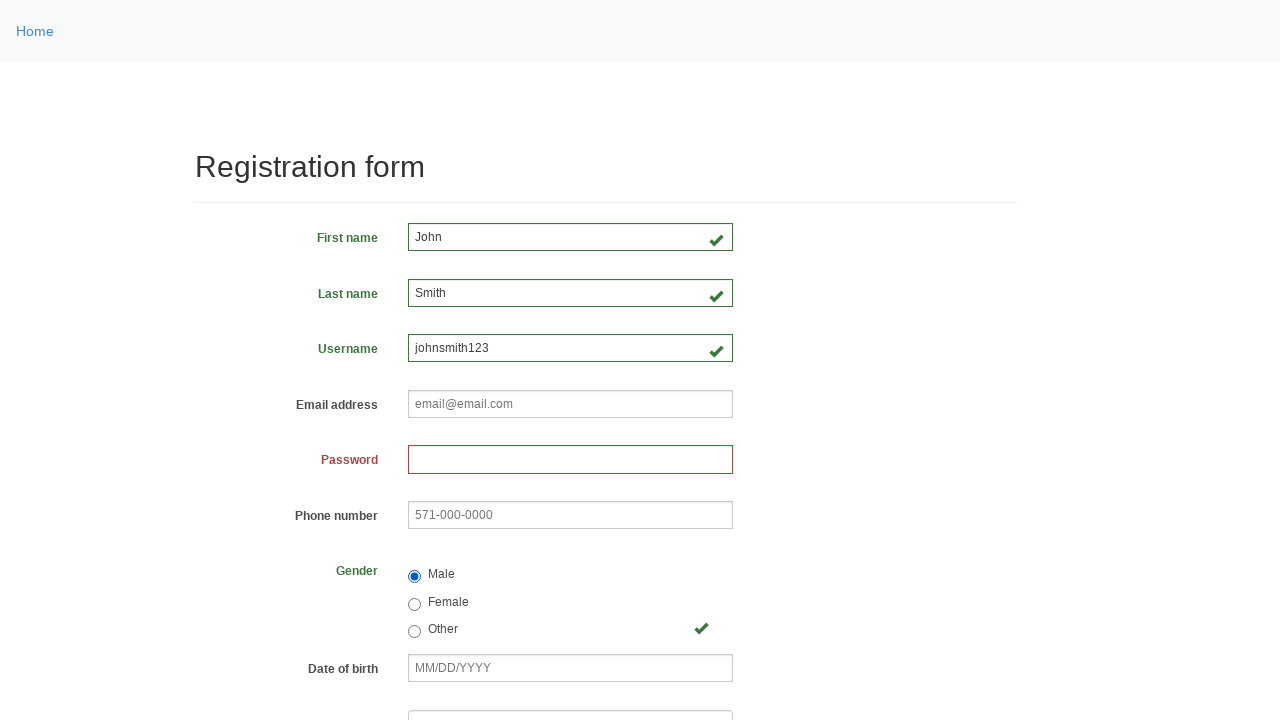

Selected 'SDET' (index 4) from job title dropdown on select[name='job_title']
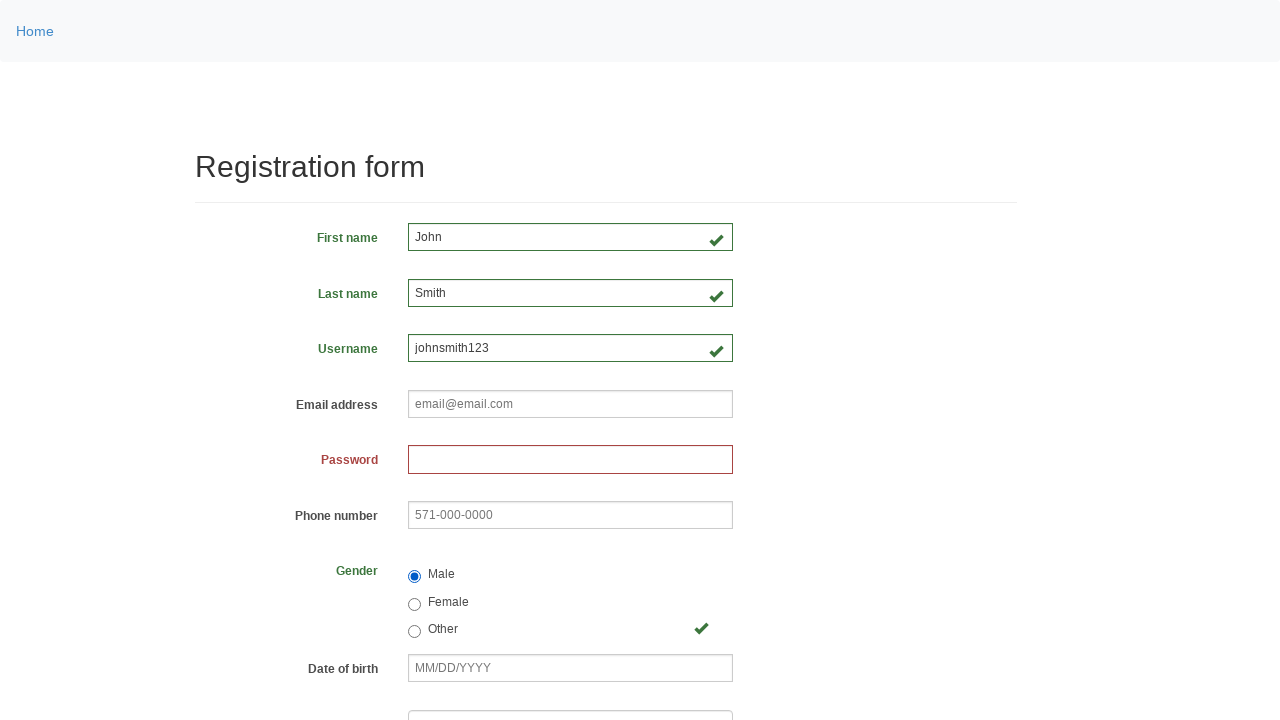

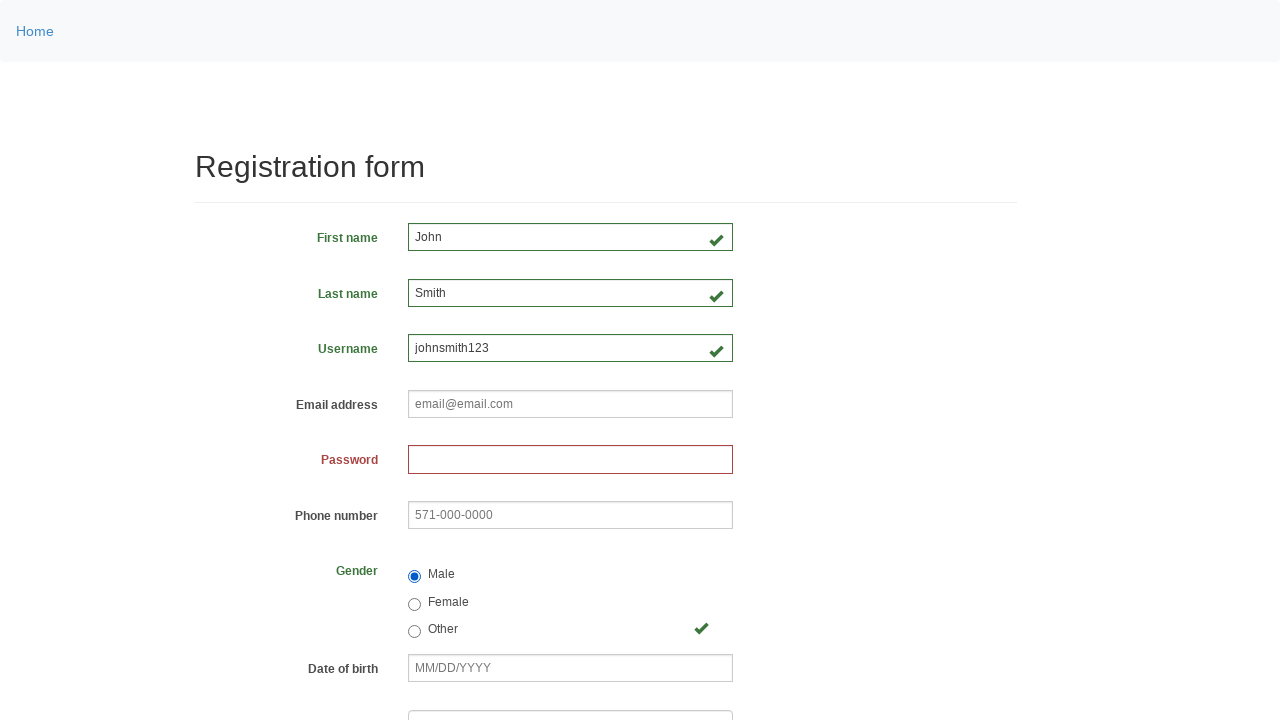